Tests confirm dialog handling by clicking the Confirm tab, triggering a confirm dialog, and accepting it.

Starting URL: https://mrreddyautomation.com/alerts/

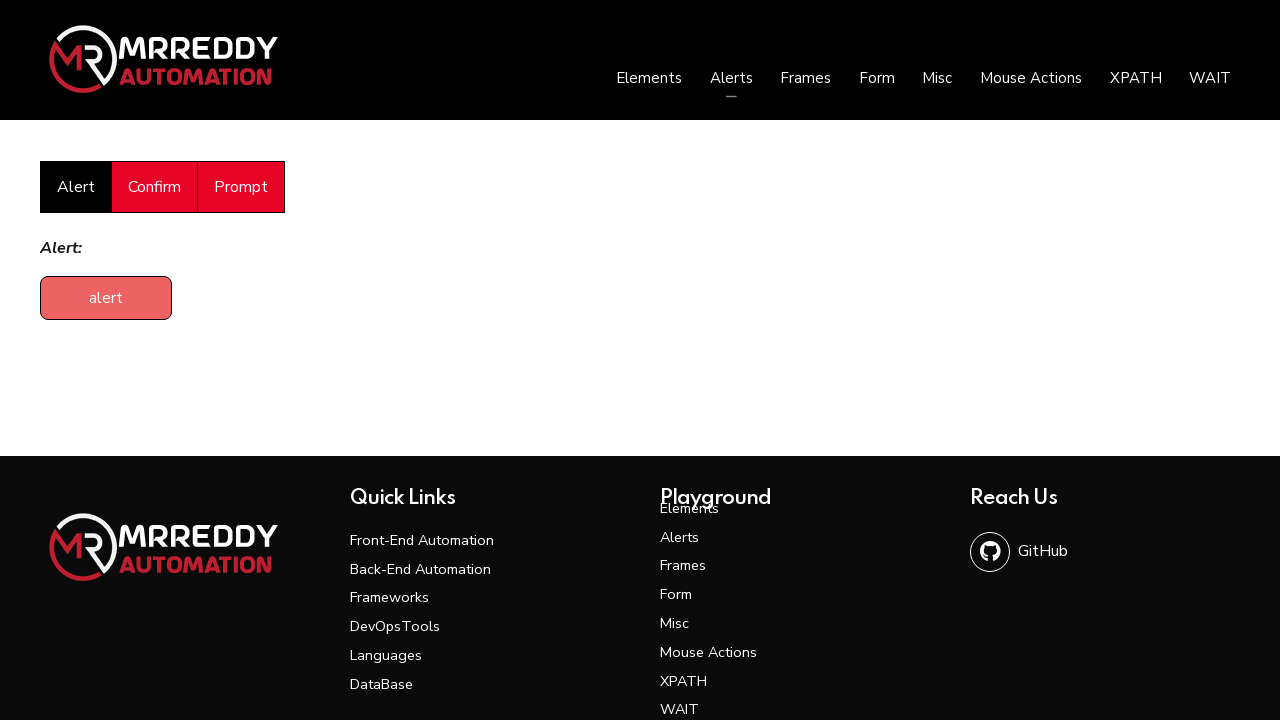

Set up dialog handler to accept confirm dialogs
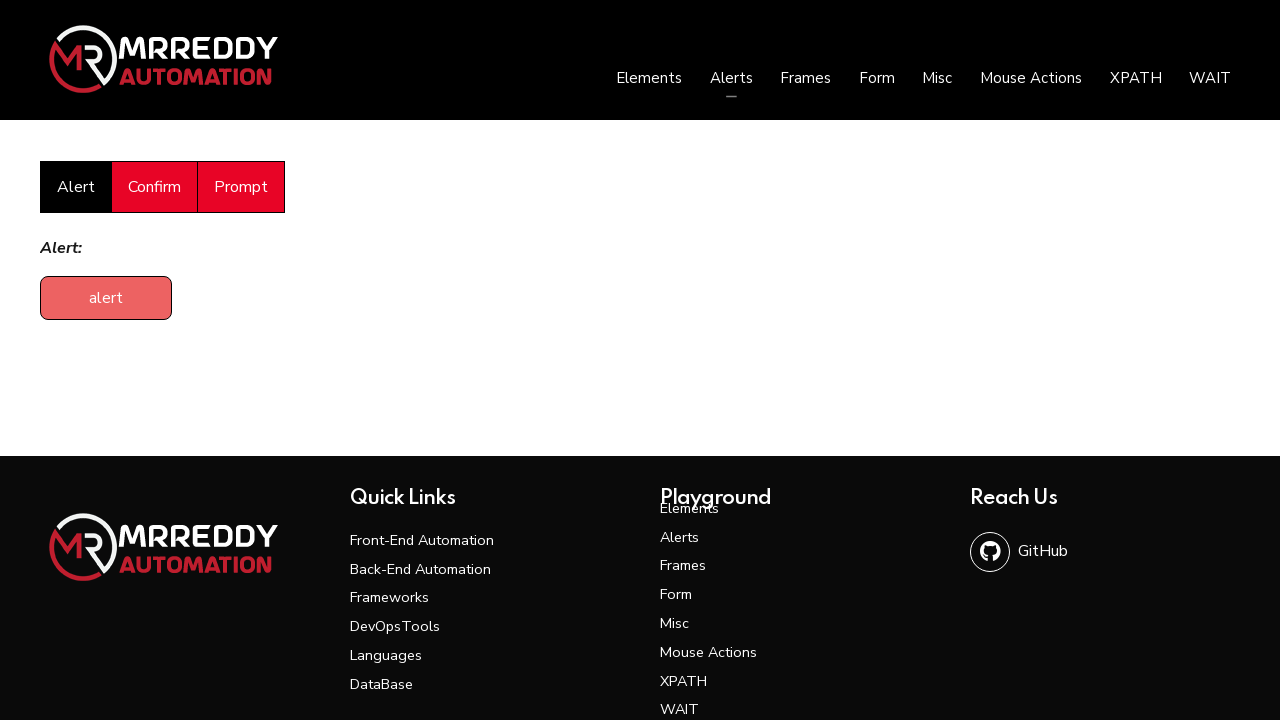

Clicked the Confirm tab at (154, 187) on xpath=//span[text()='Confirm']
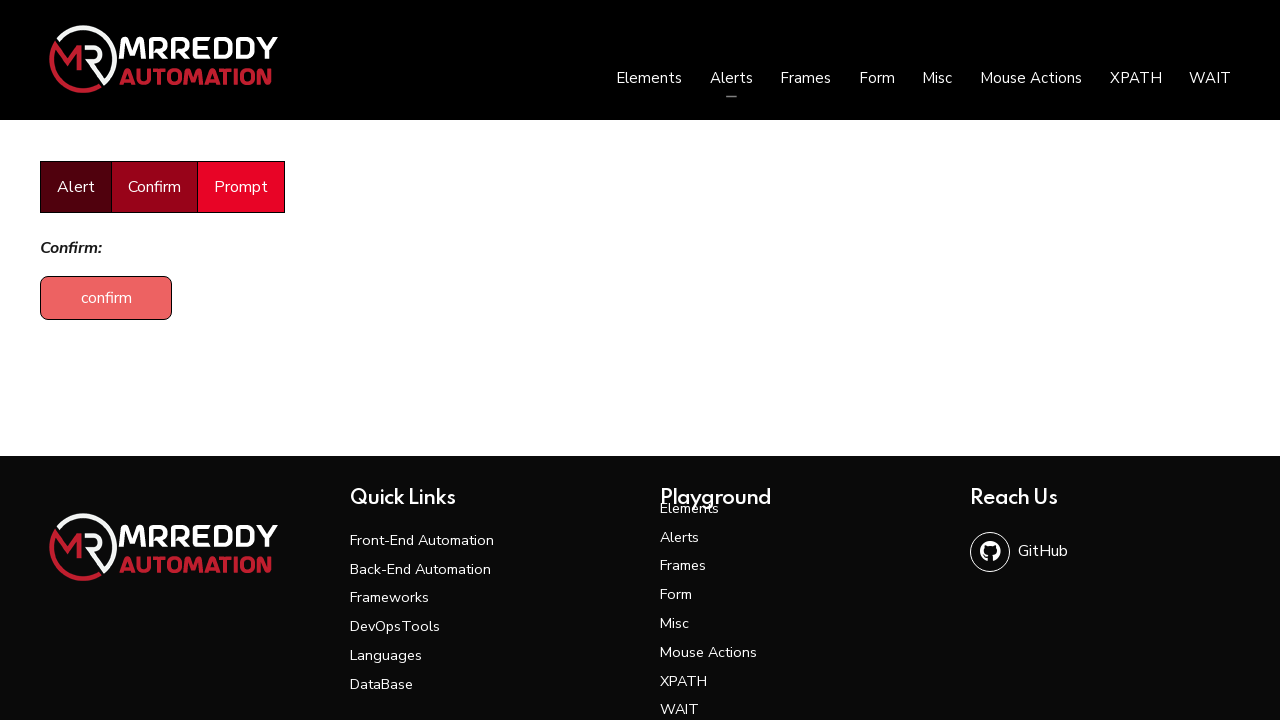

Clicked the confirm button to trigger the dialog at (106, 298) on xpath=//input[@value='confirm']
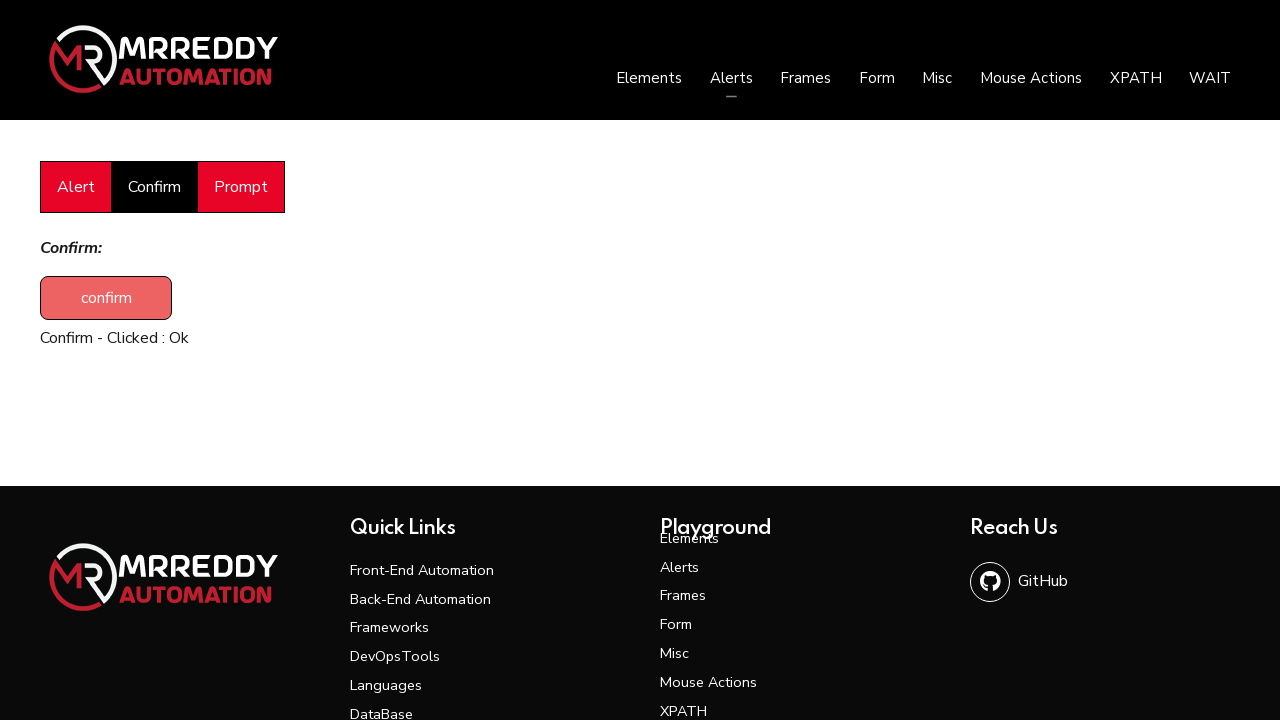

Waited for confirm dialog to be handled
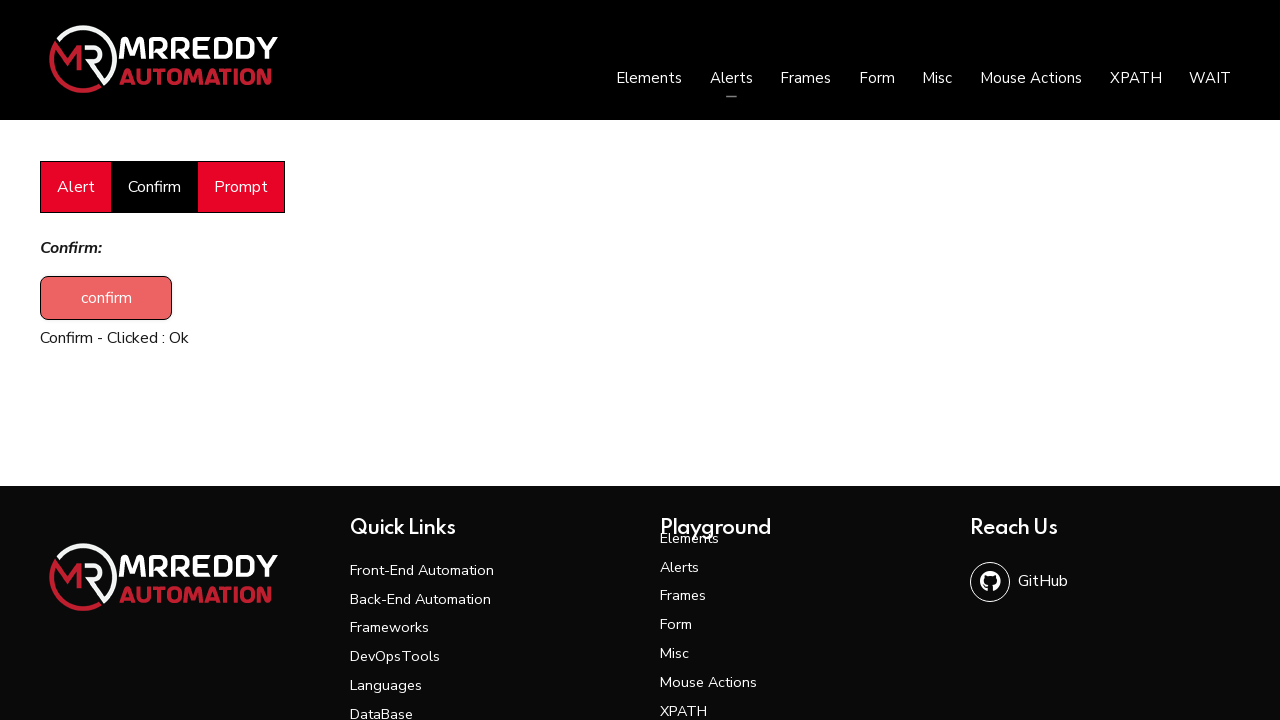

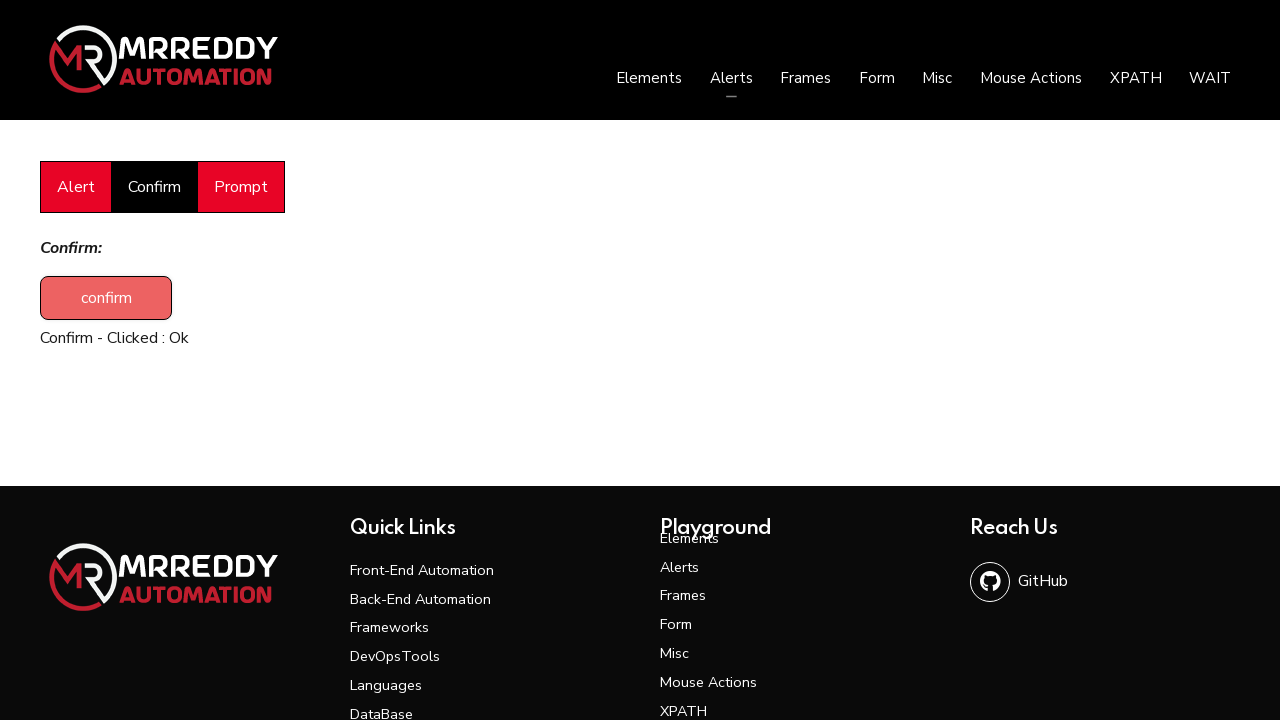